Clicks the topmost "Get Started" button on the ShootProof homepage to test navigation to the signup/trial page.

Starting URL: https://www.shootproof.com/

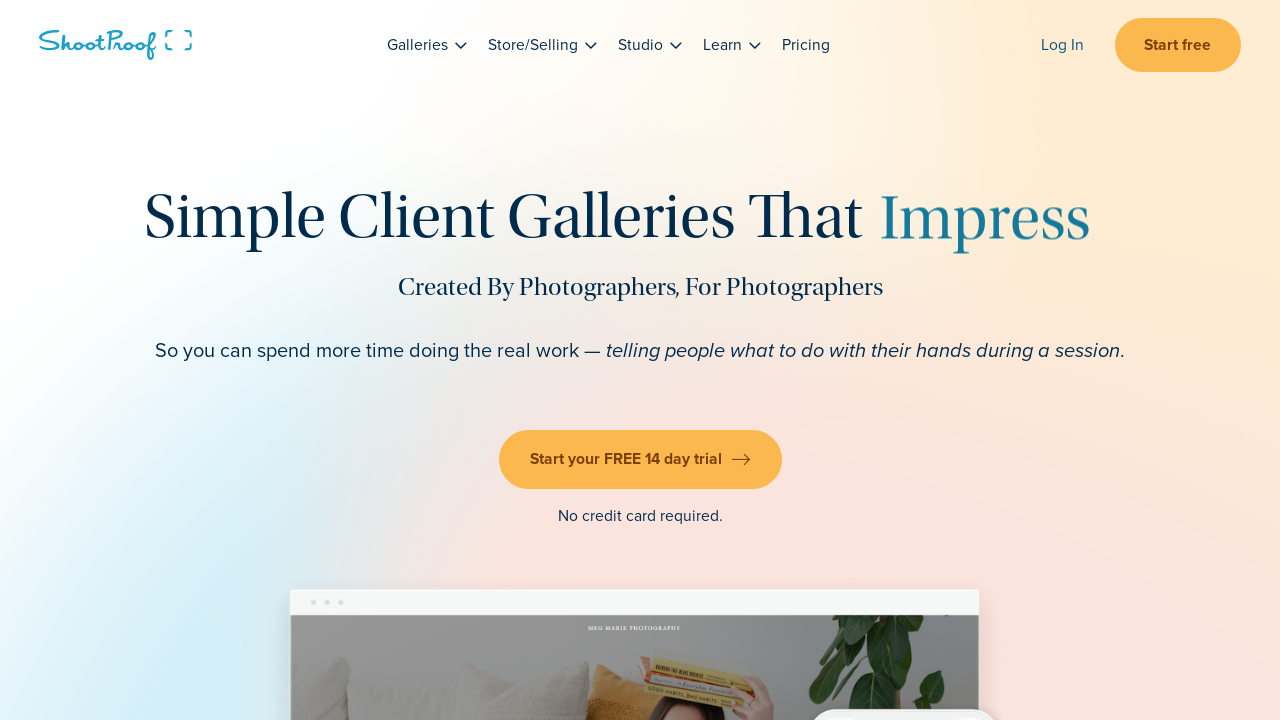

ShootProof homepage loaded (DOM content ready)
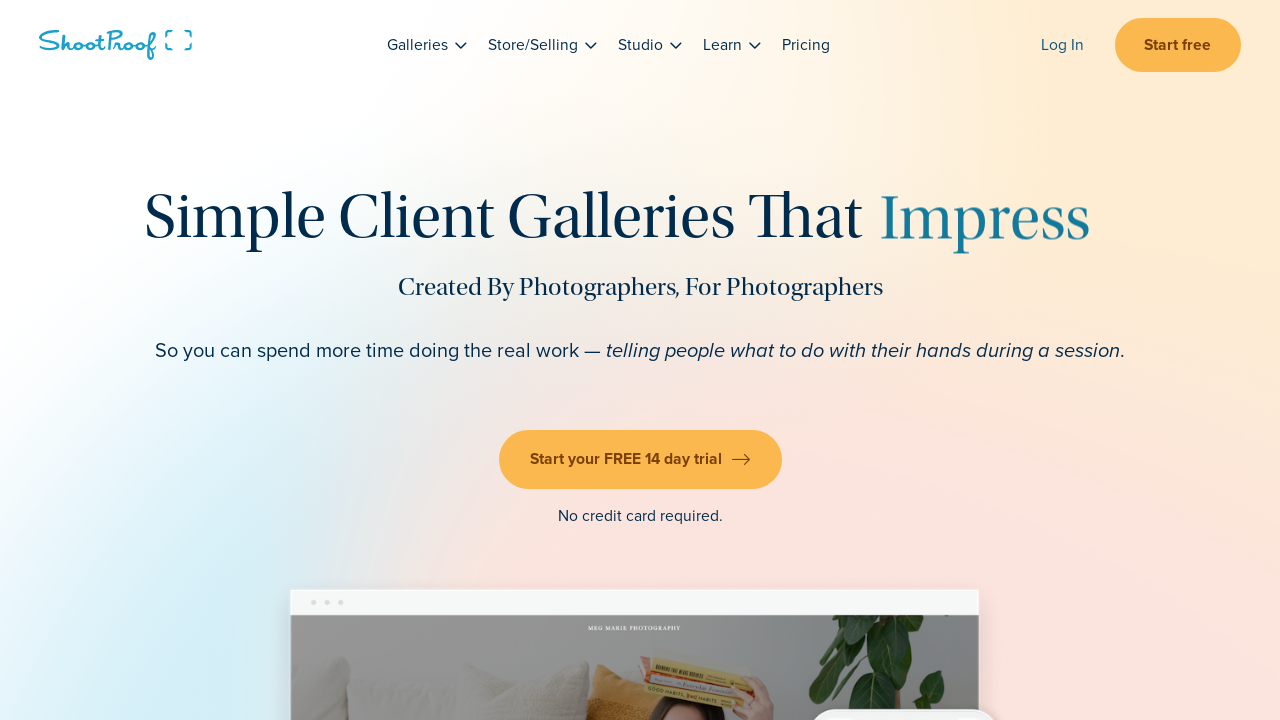

Clicked topmost 'Get Started' button to navigate to signup/trial page at (906, 360) on internal:role=link[name="Get Started"i] >> nth=0
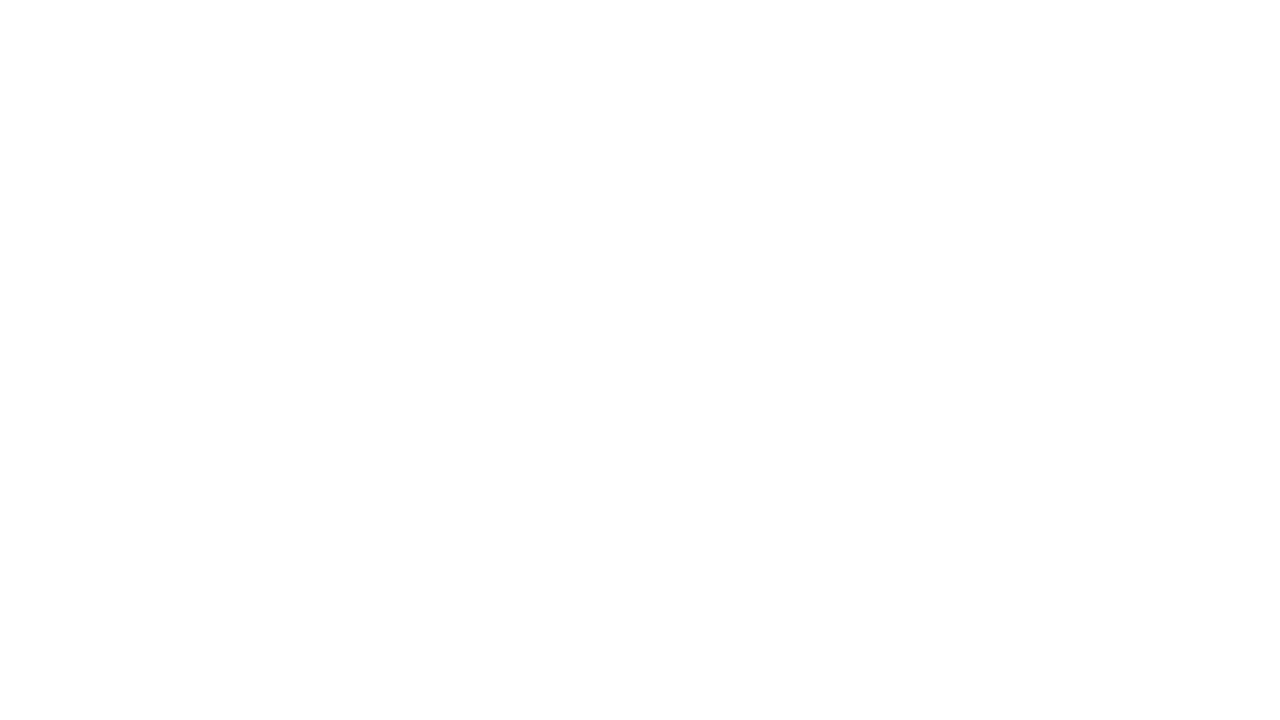

Navigation to signup/trial page completed (network idle)
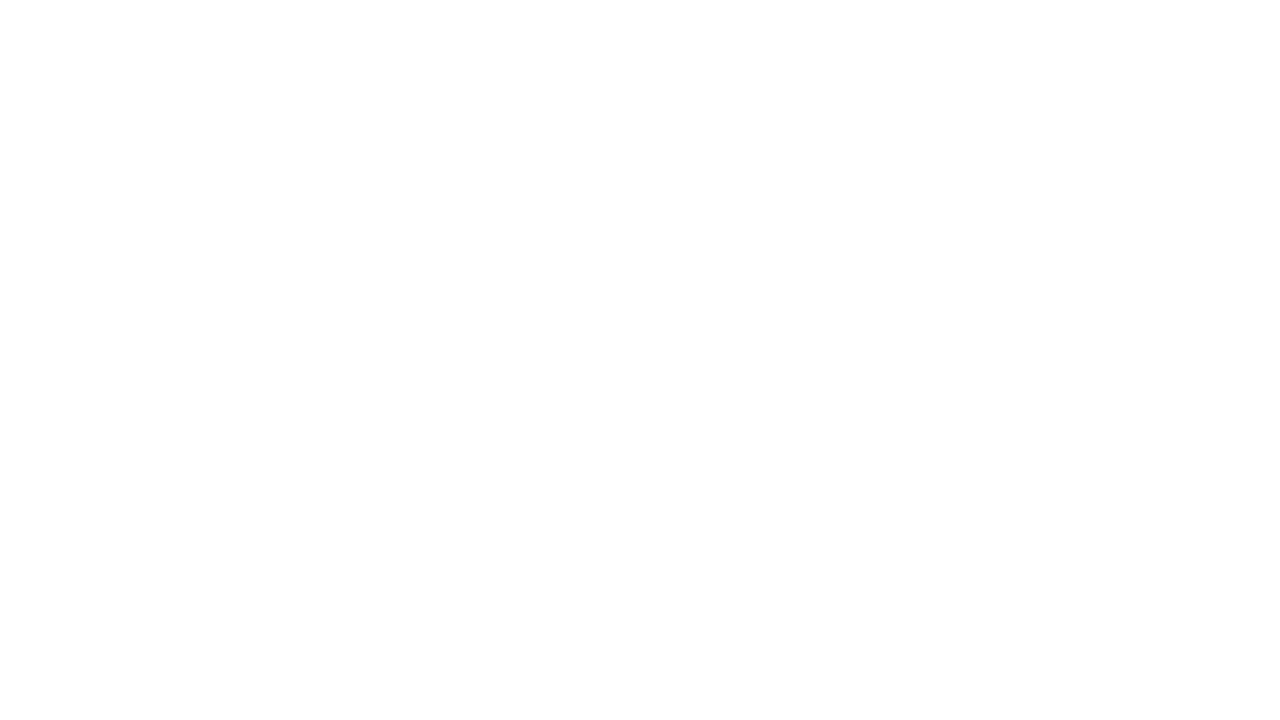

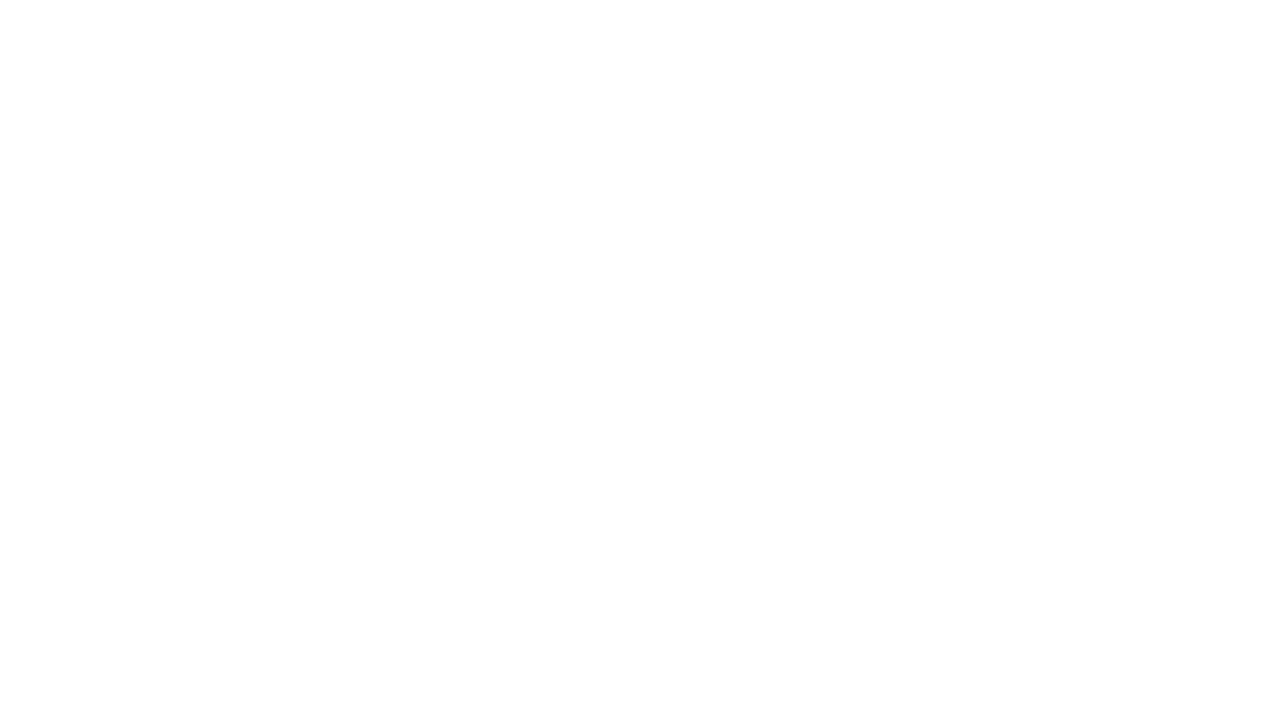